Tests auto-complete functionality by typing a letter and using keyboard navigation to select an option from the dropdown

Starting URL: https://demoqa.com/auto-complete

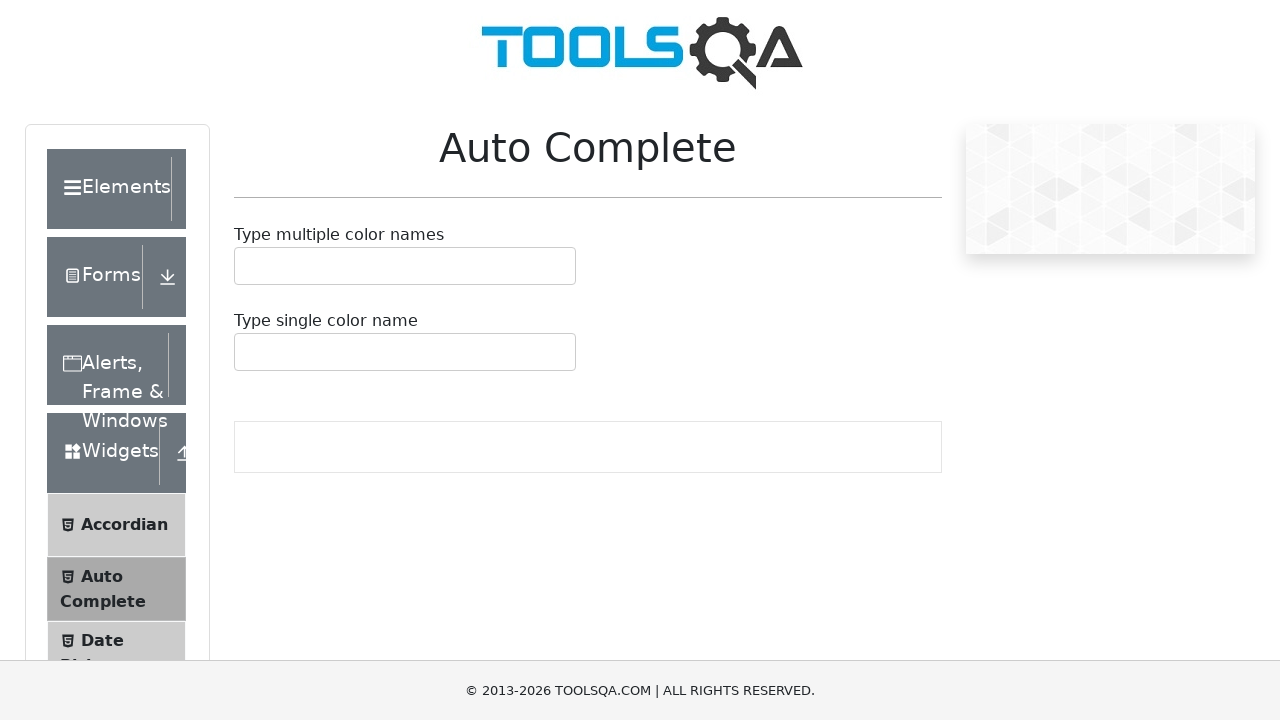

Clicked on the auto-complete text box at (405, 266) on div[id='autoCompleteMultipleContainer'] > div > div
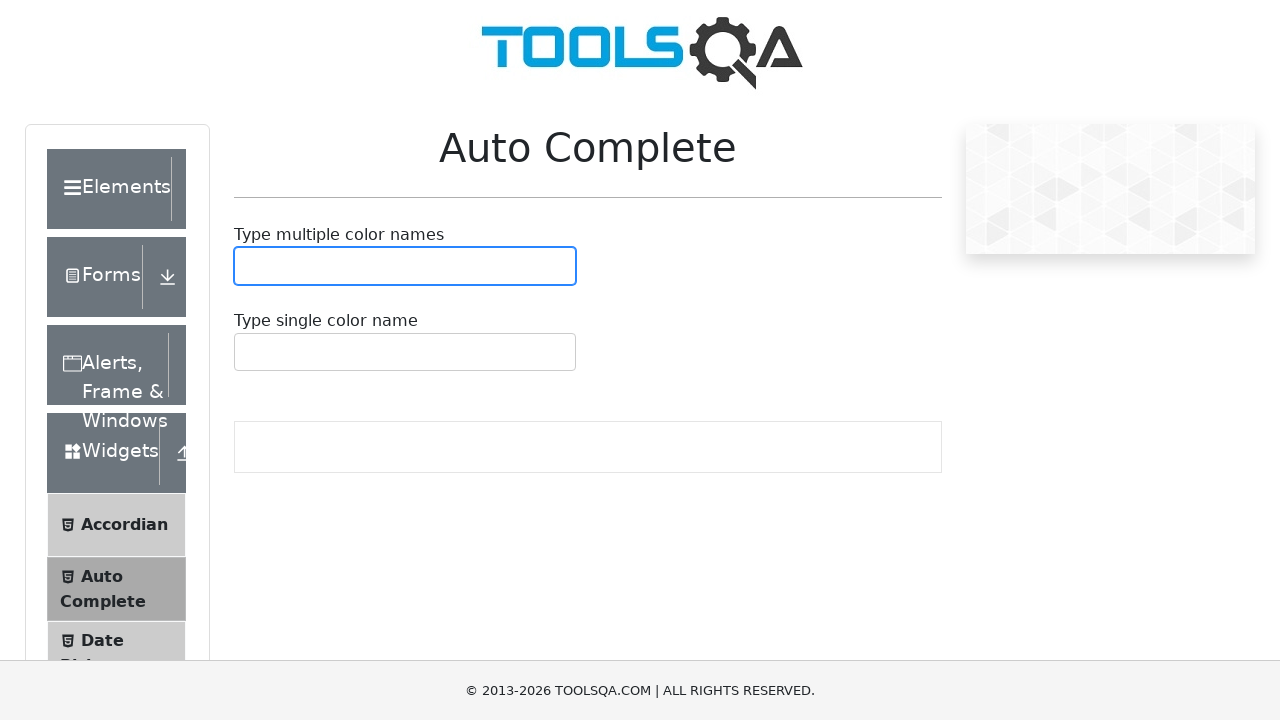

Typed 'B' to trigger auto-complete suggestions
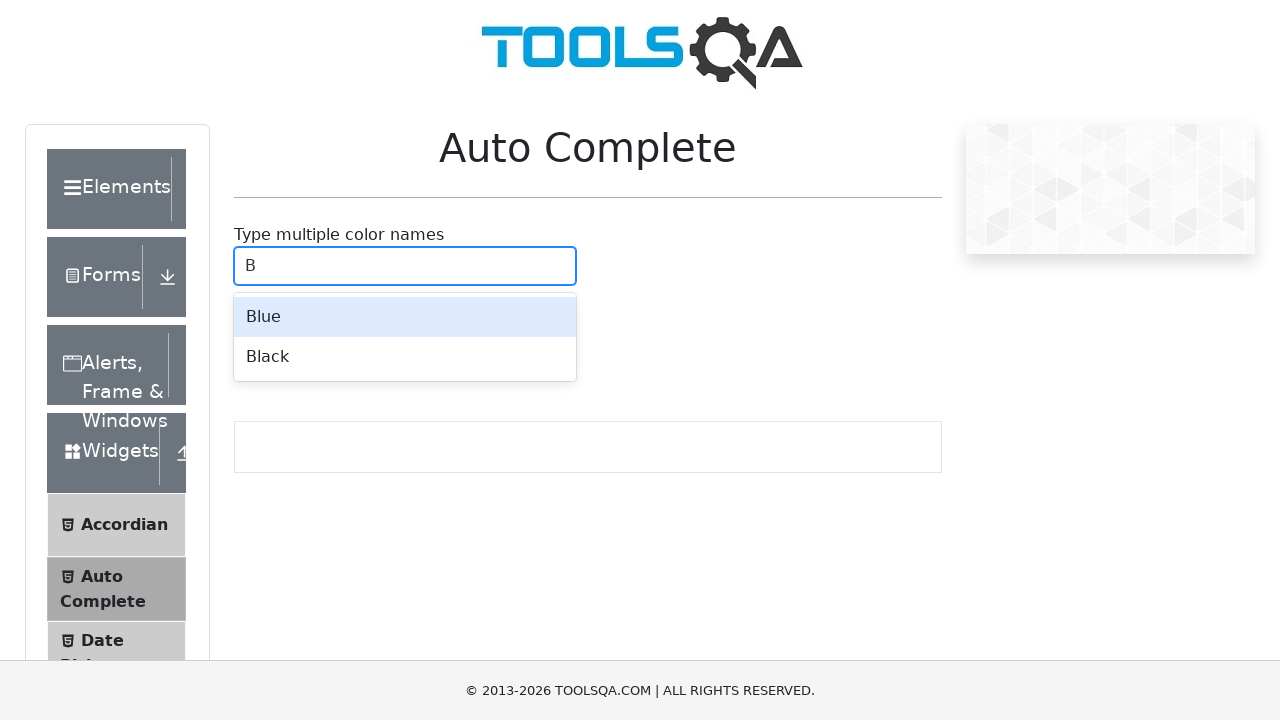

Pressed ArrowDown to navigate to first option in dropdown
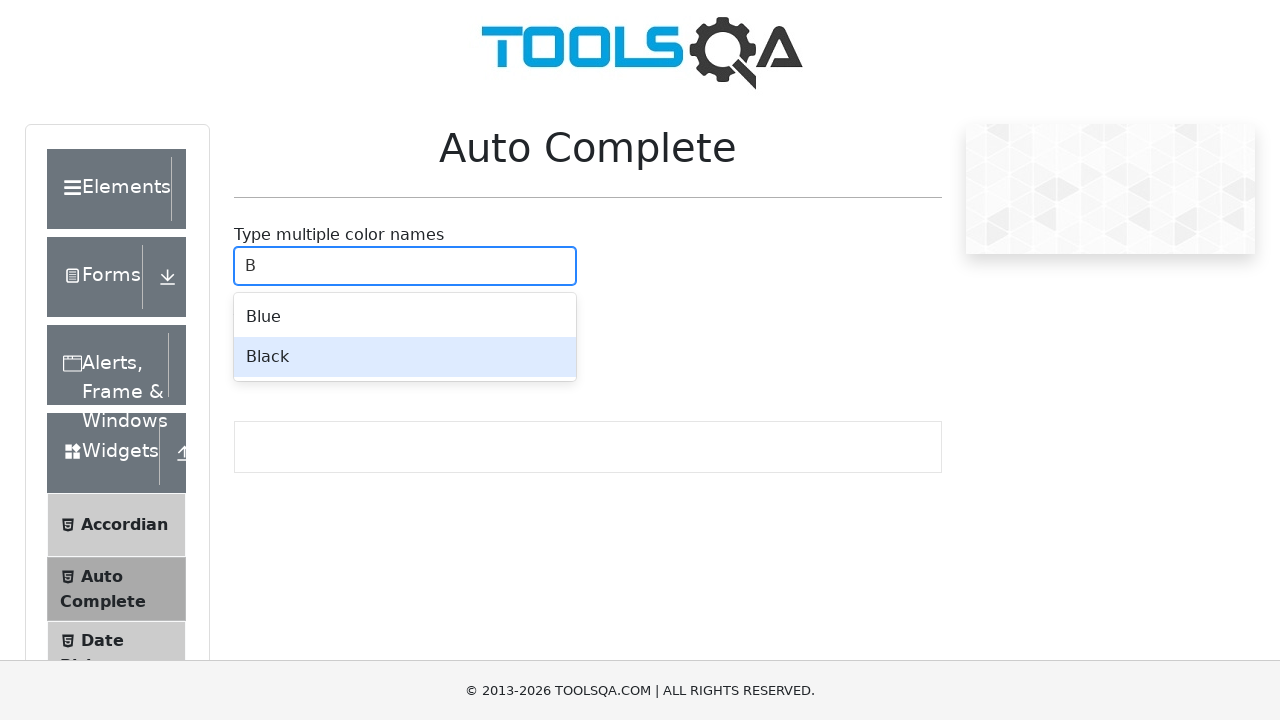

Pressed Enter to select the highlighted option
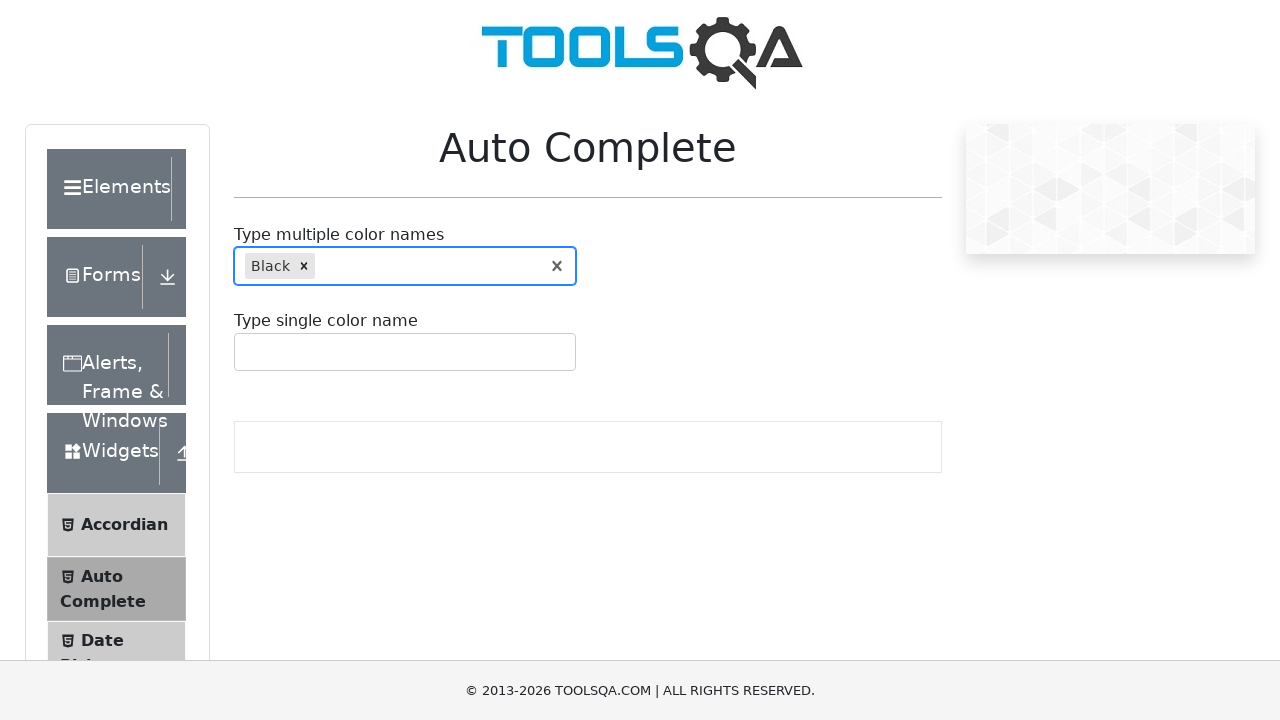

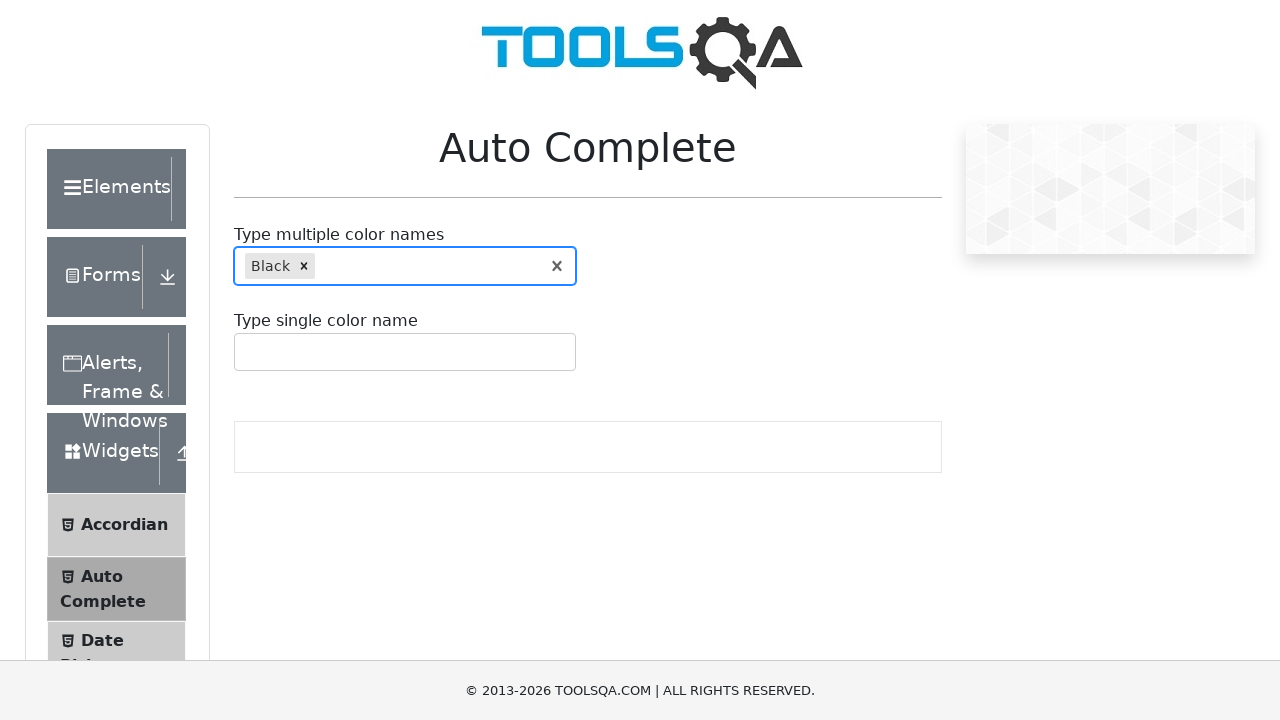